Tests window switching functionality by verifying page content, clicking a link that opens a new window, switching to the new window to verify its content, and then switching back to the original window to confirm the title.

Starting URL: https://the-internet.herokuapp.com/windows

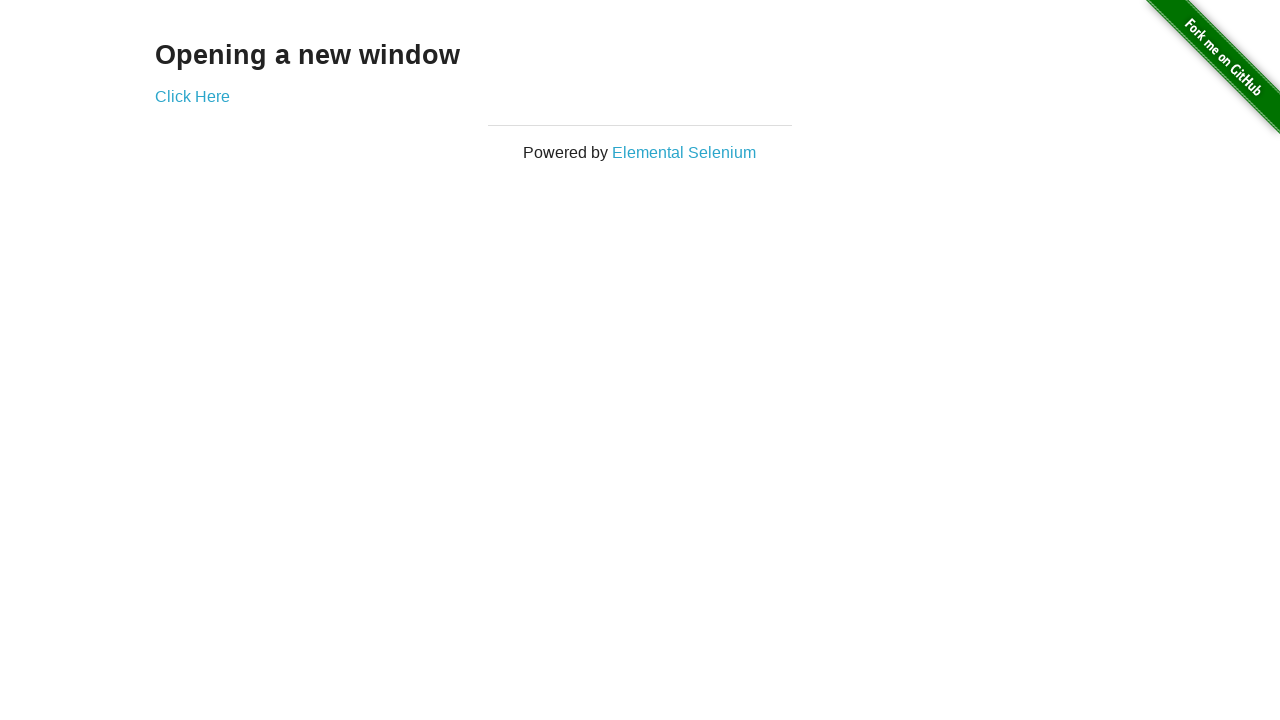

Retrieved heading text from initial page
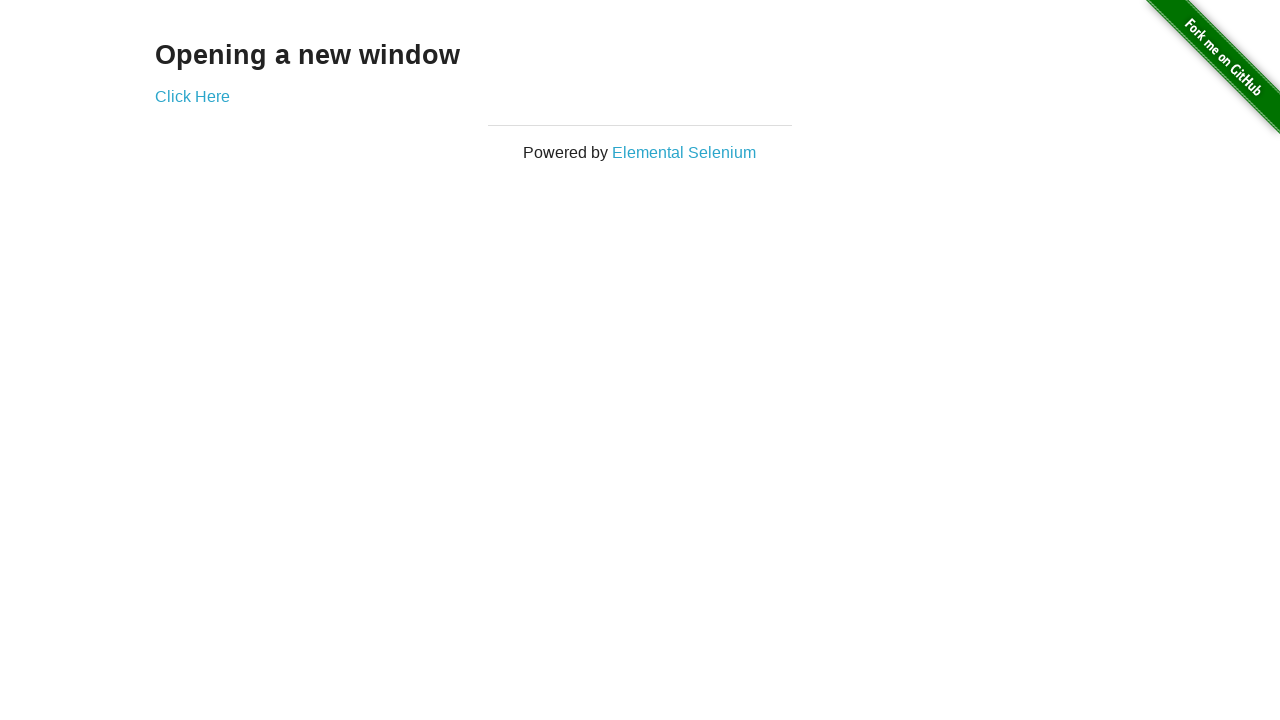

Verified heading text is 'Opening a new window'
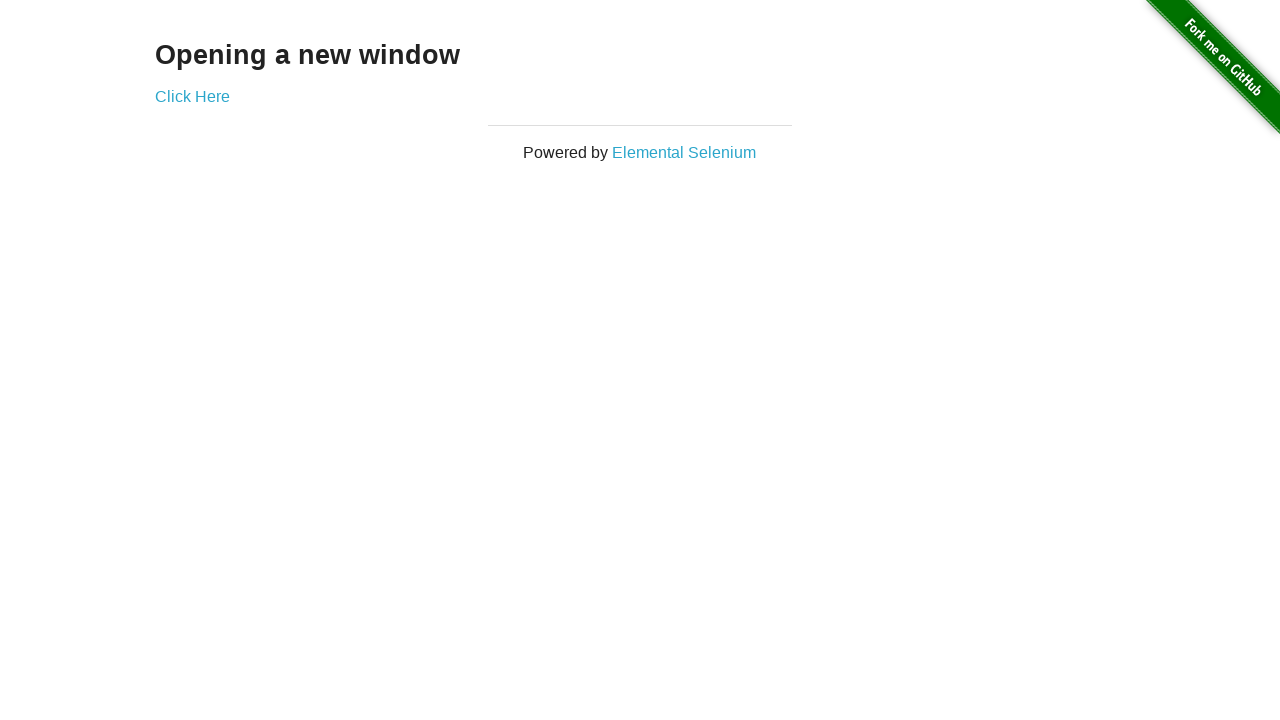

Verified initial page title is 'The Internet'
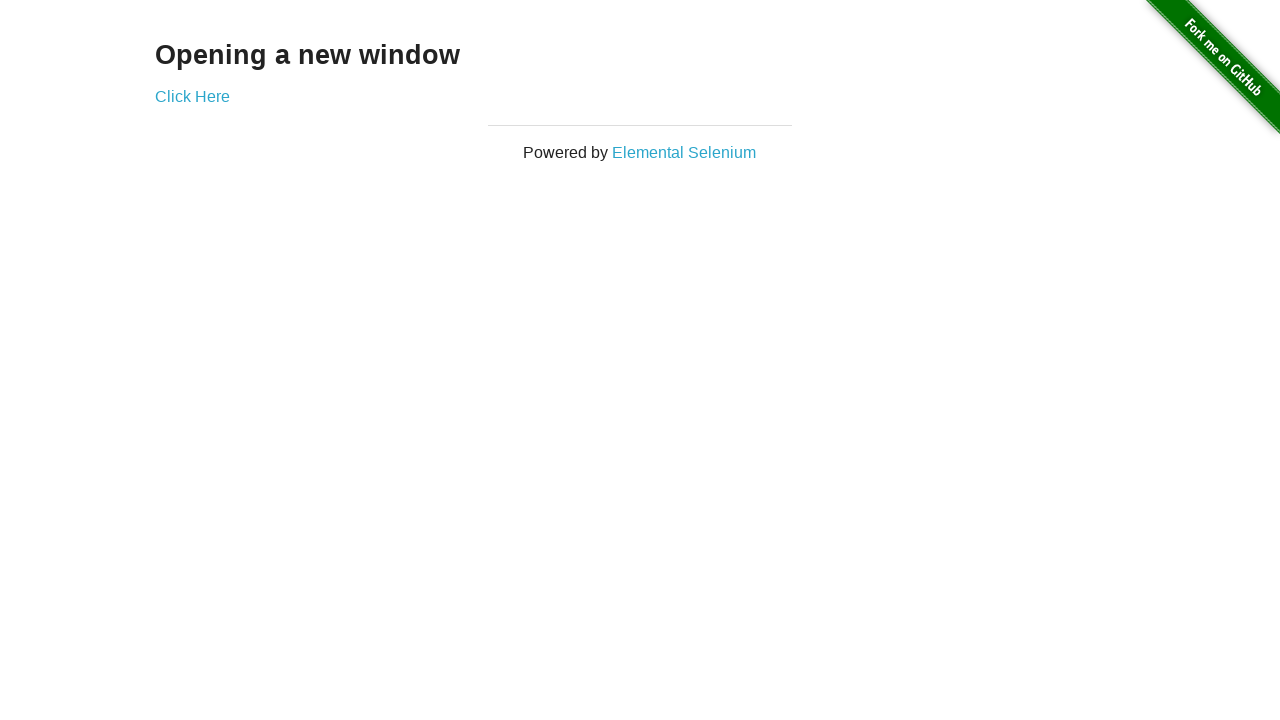

Clicked 'Click Here' link to open new window at (192, 96) on xpath=//*[text()='Click Here']
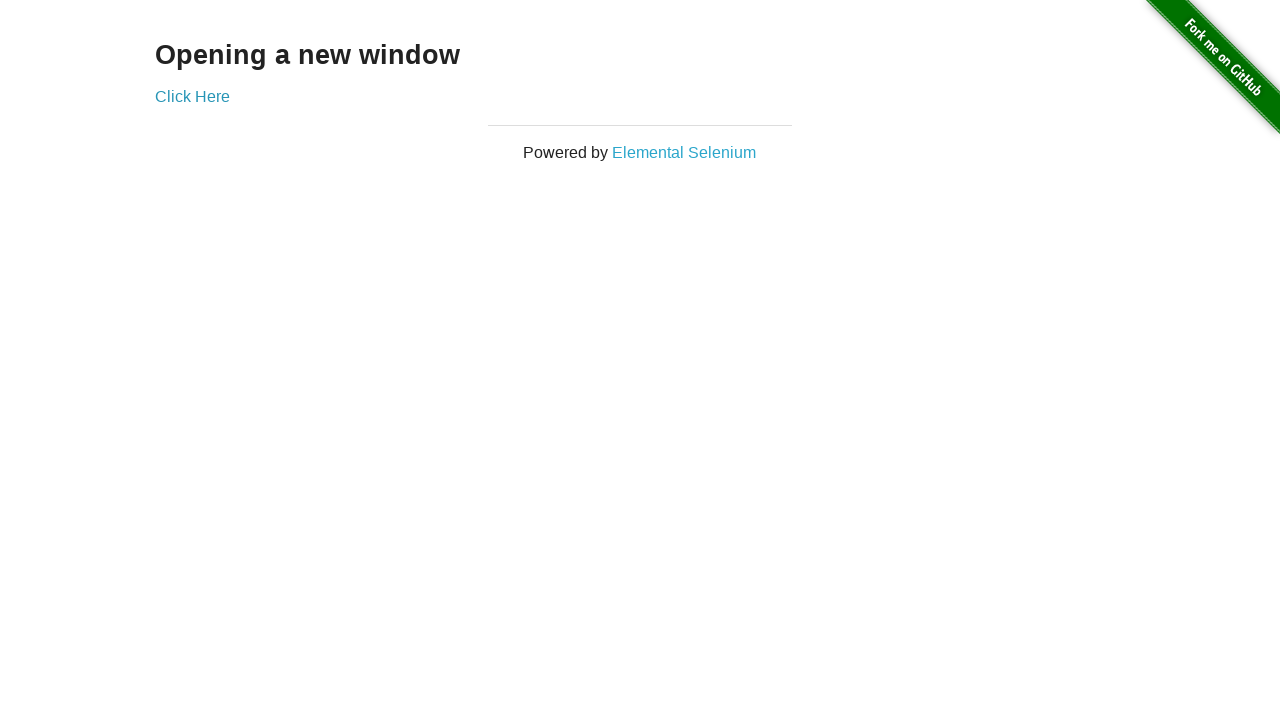

Captured new window reference
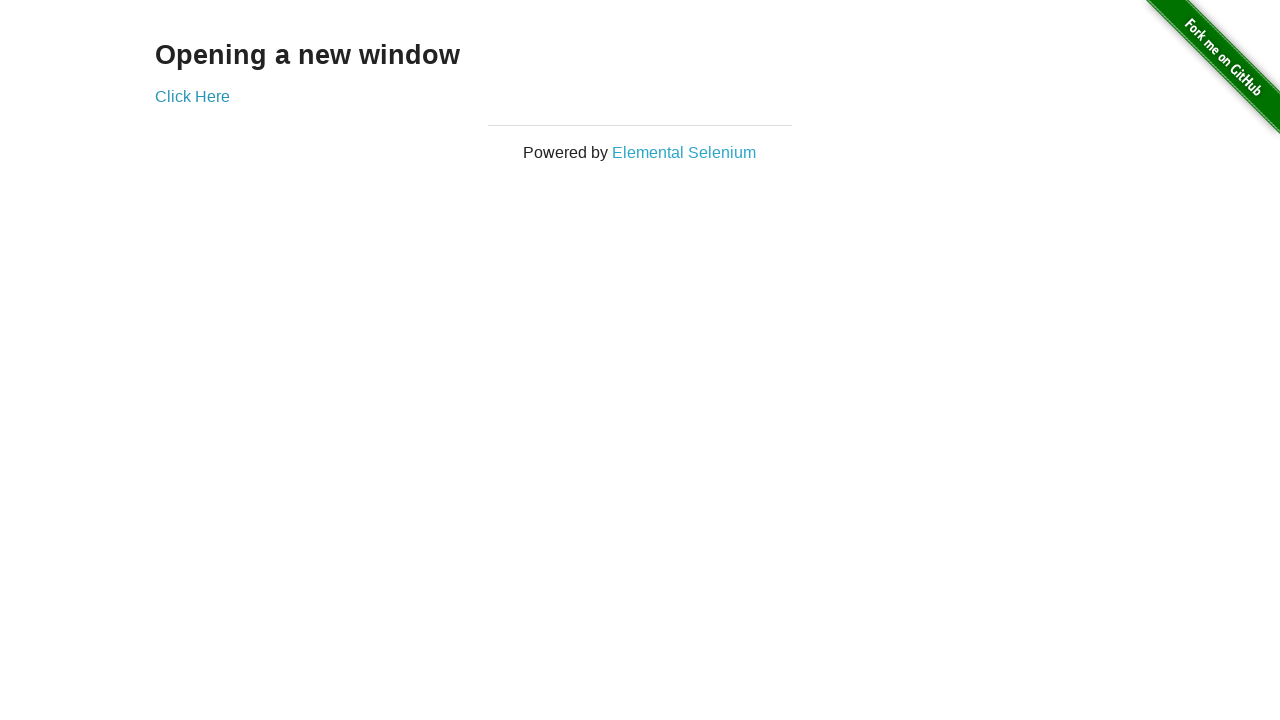

Waited for new page to load
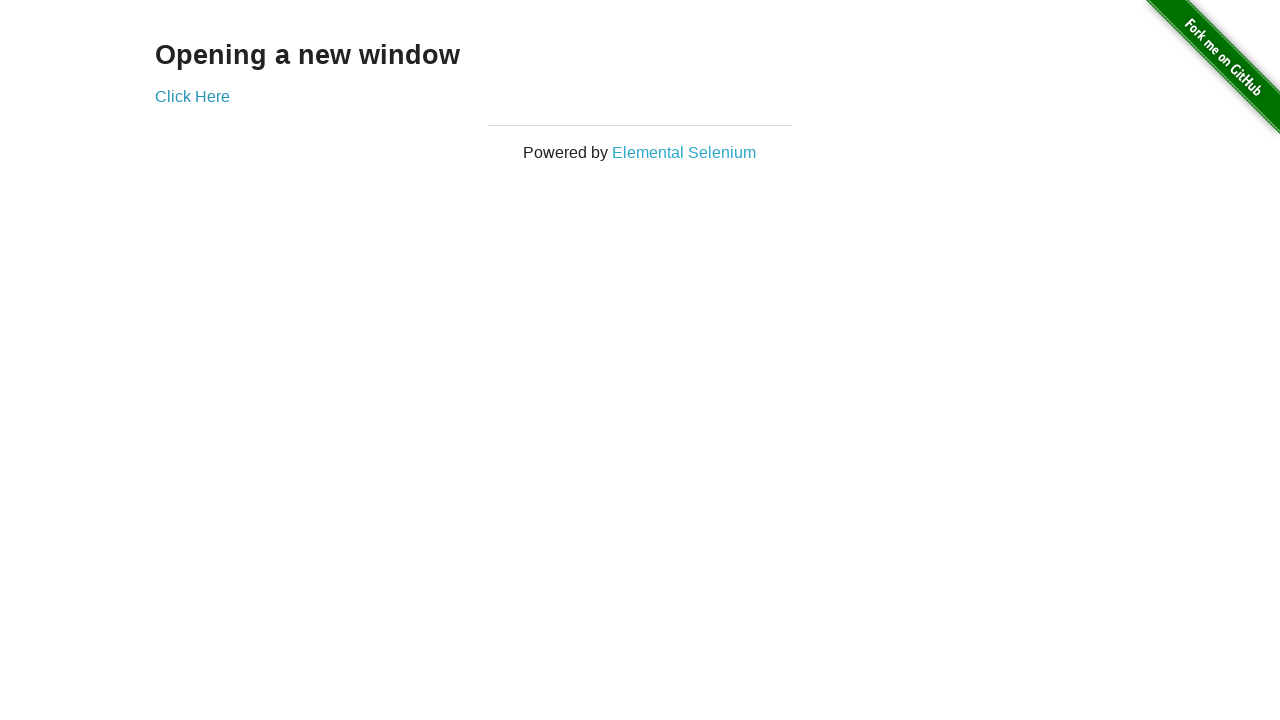

Verified new page title is 'New Window'
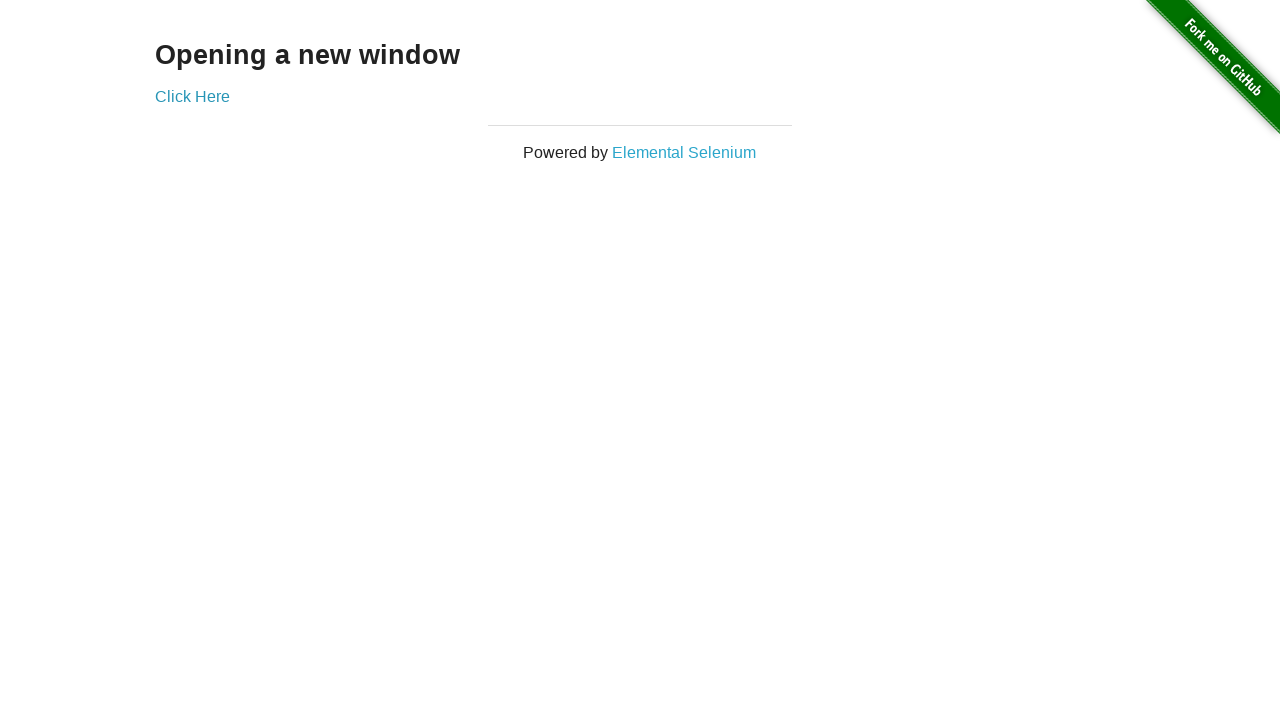

Retrieved heading text from new page
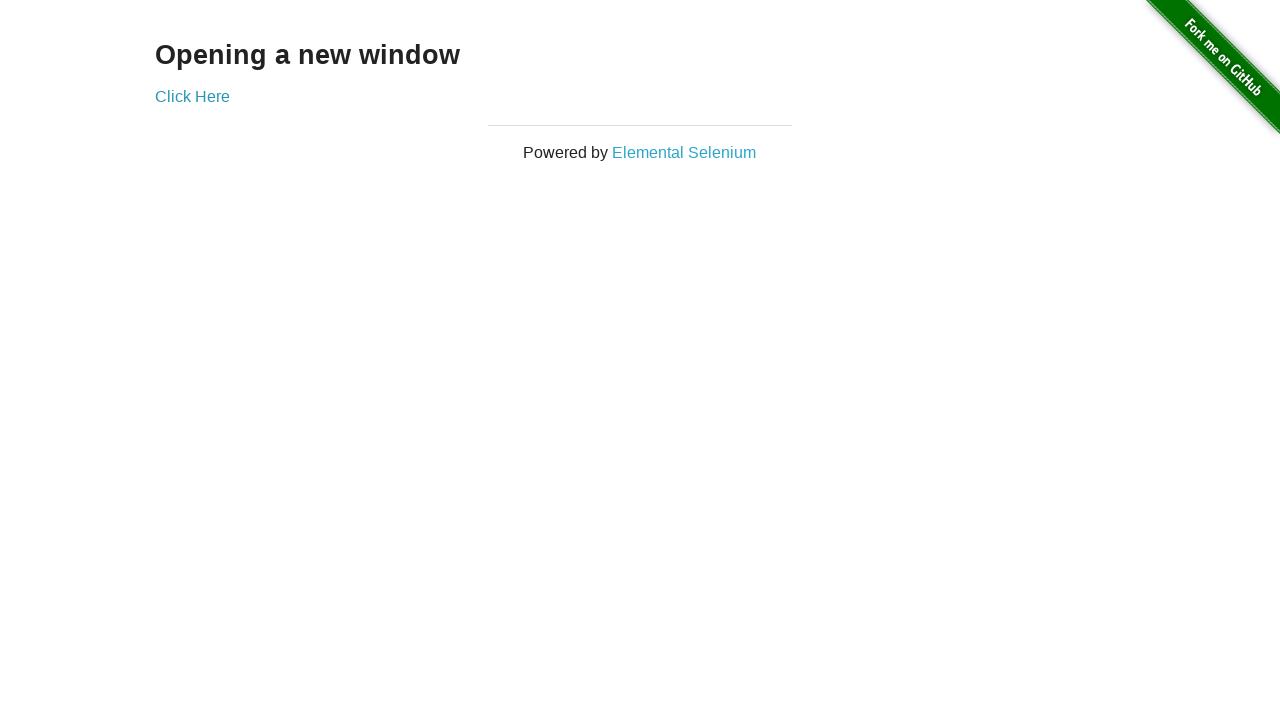

Verified new page heading text is 'New Window'
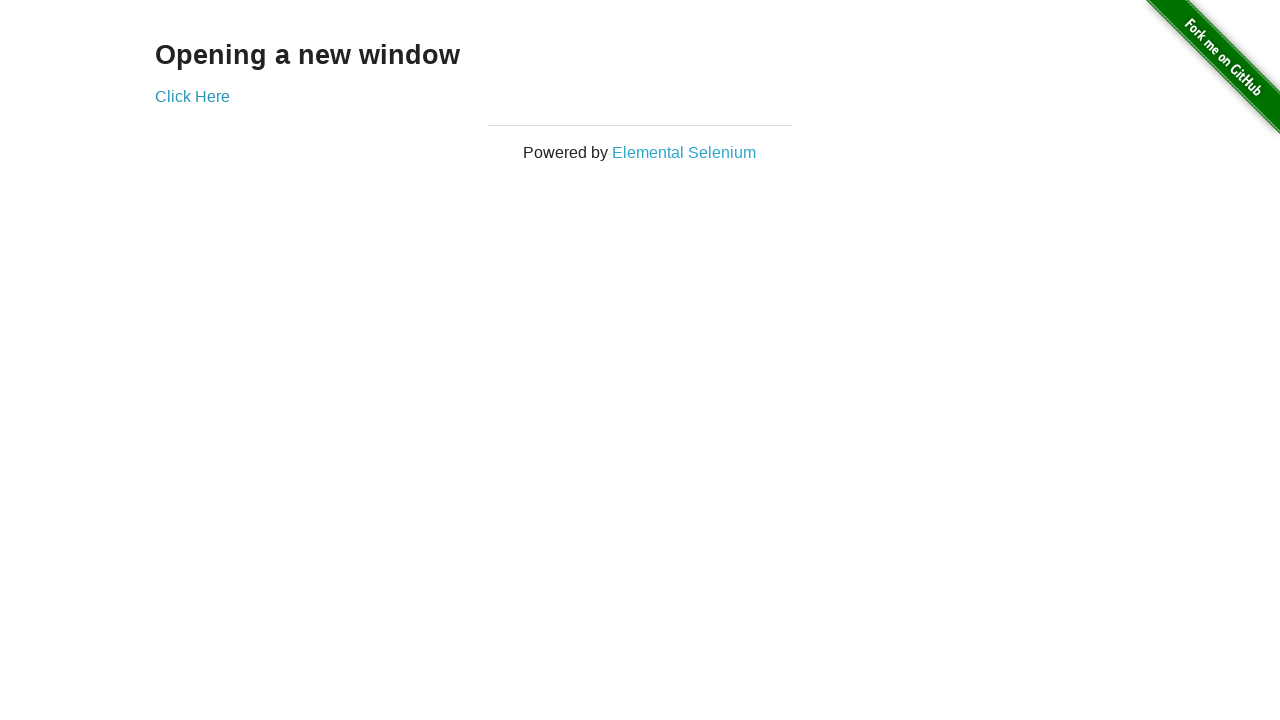

Switched back to original page
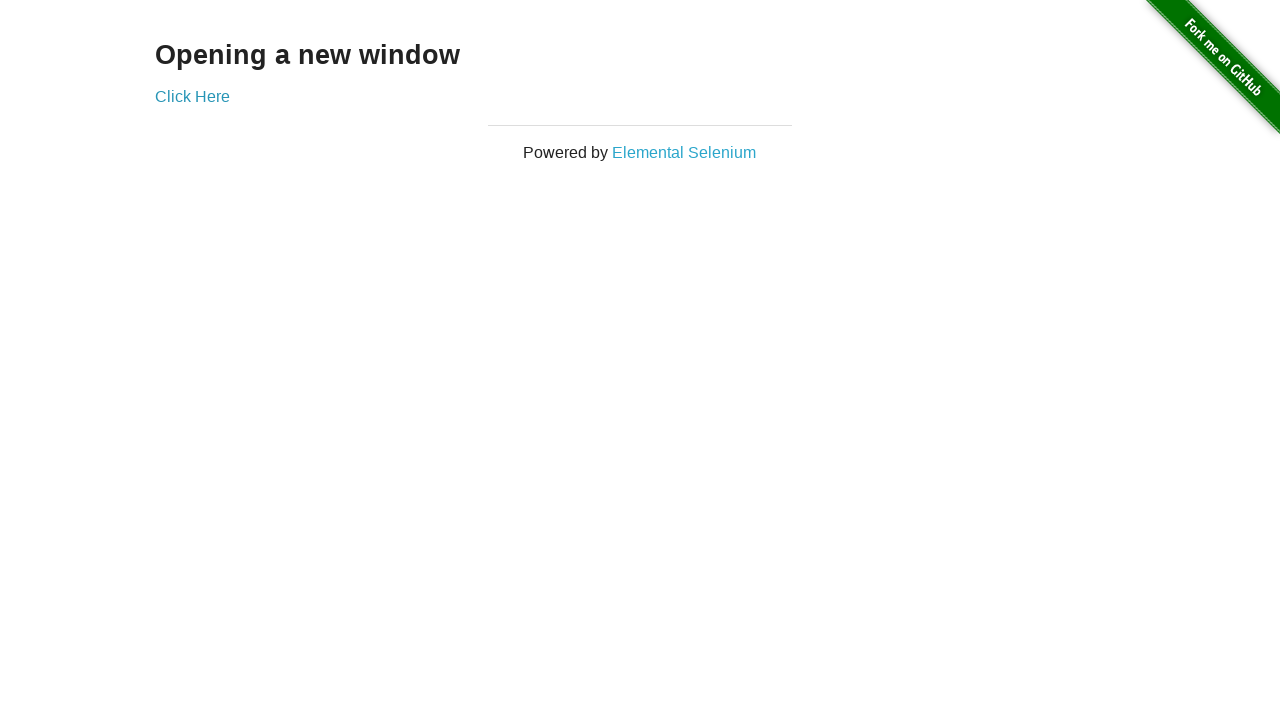

Verified original page title is still 'The Internet' after switching back
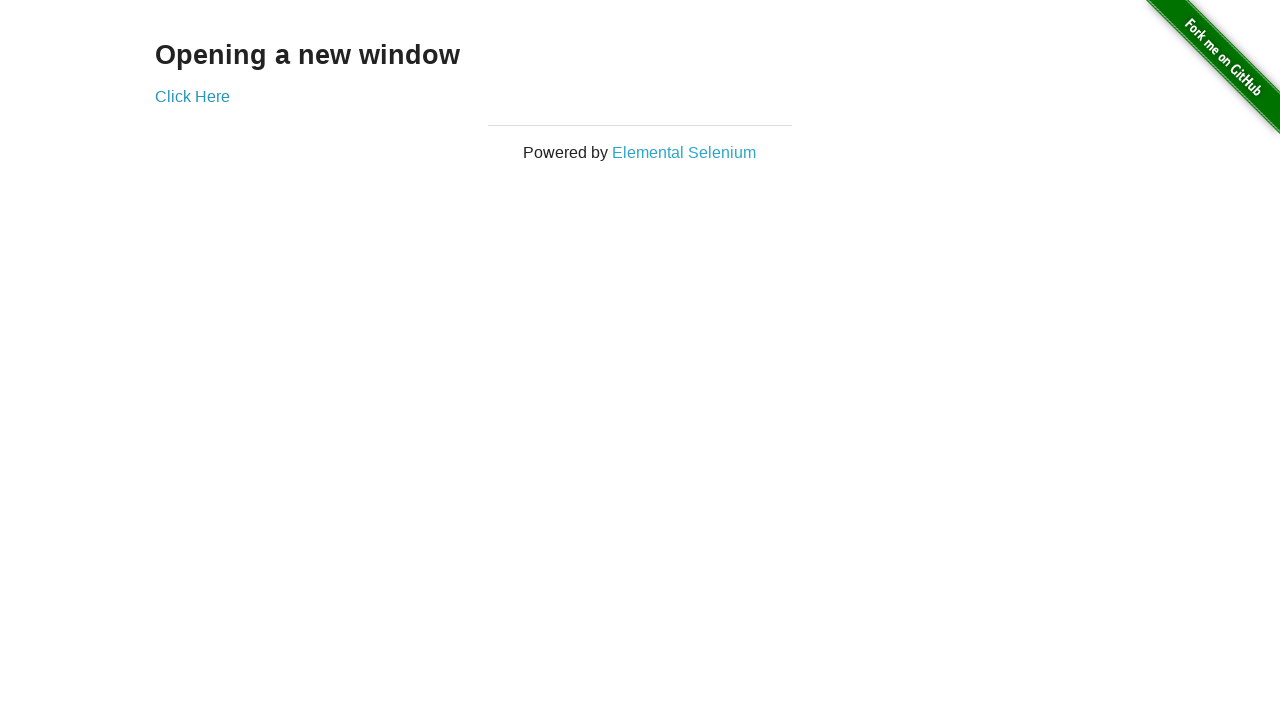

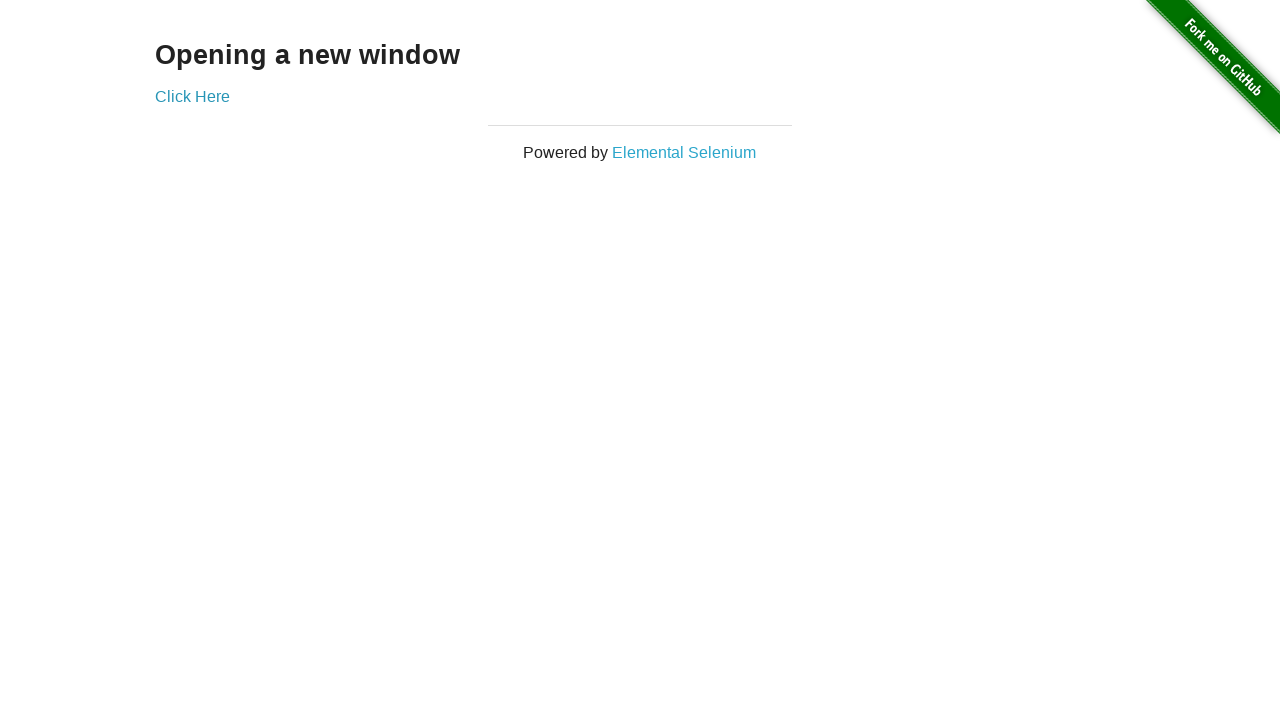